Tests clearing the complete state of all items by toggling twice

Starting URL: https://demo.playwright.dev/todomvc

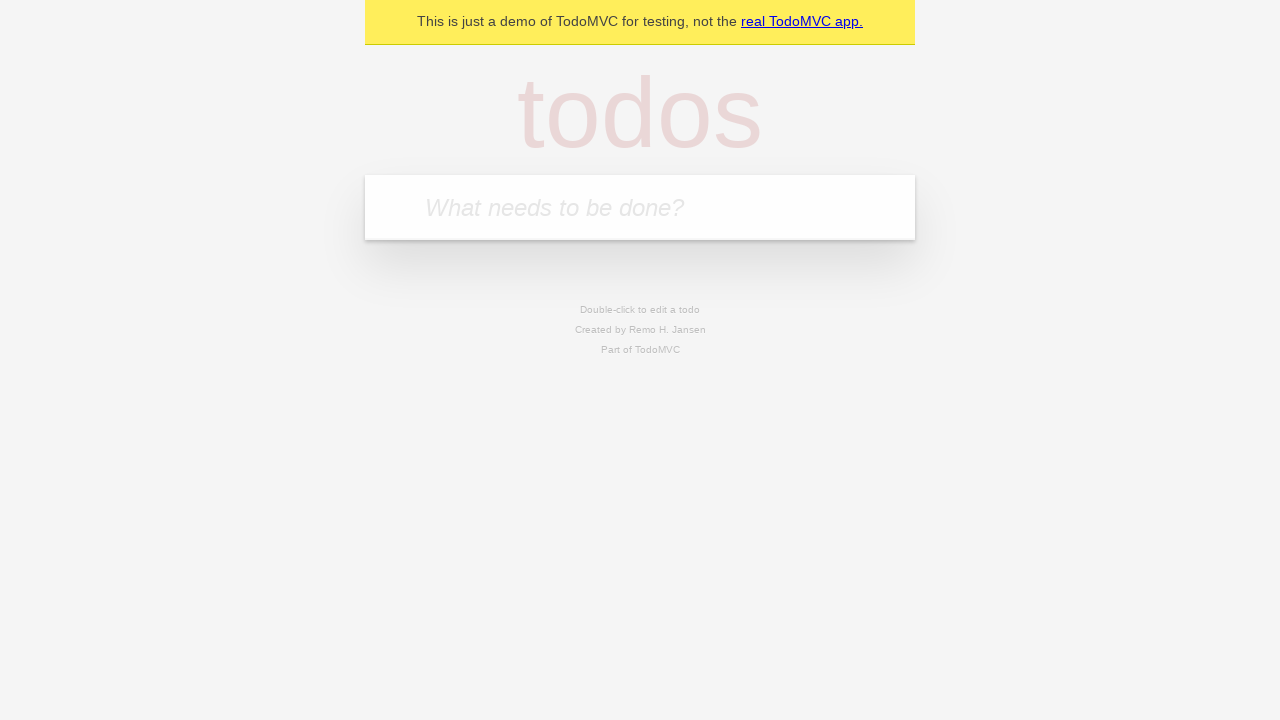

Filled todo input with 'buy some cheese' on internal:attr=[placeholder="What needs to be done?"i]
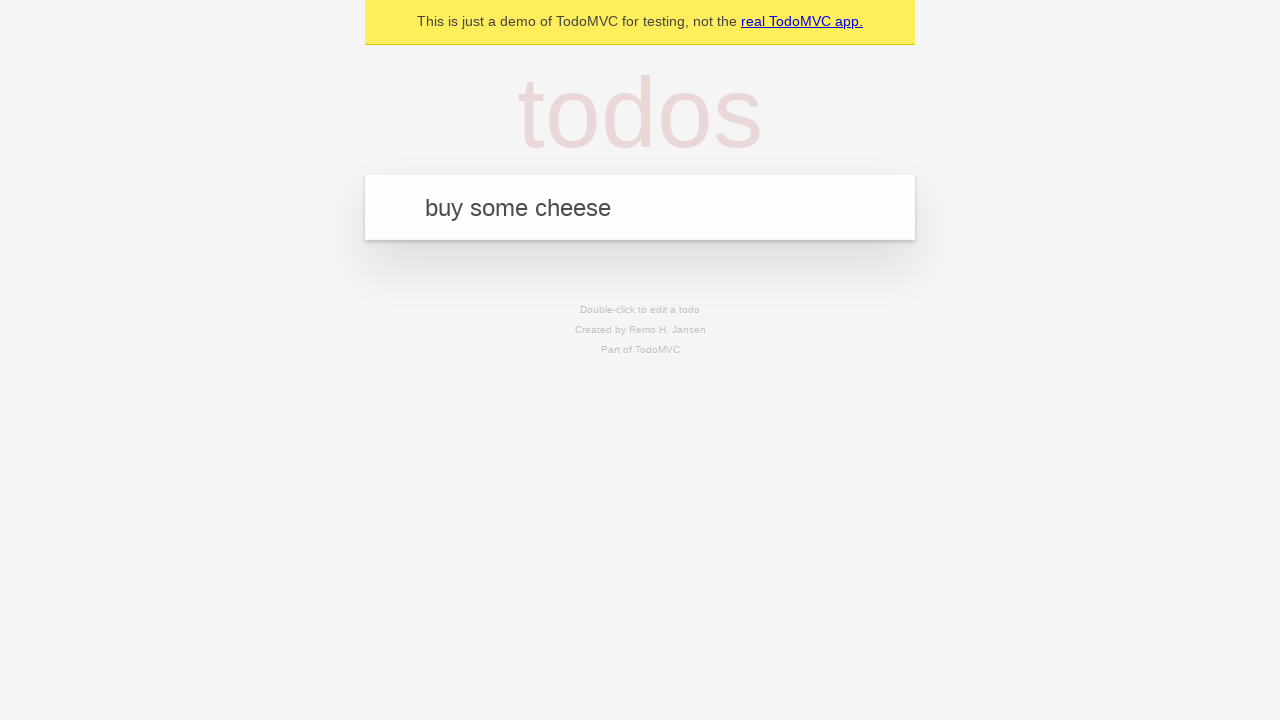

Pressed Enter to add first todo item on internal:attr=[placeholder="What needs to be done?"i]
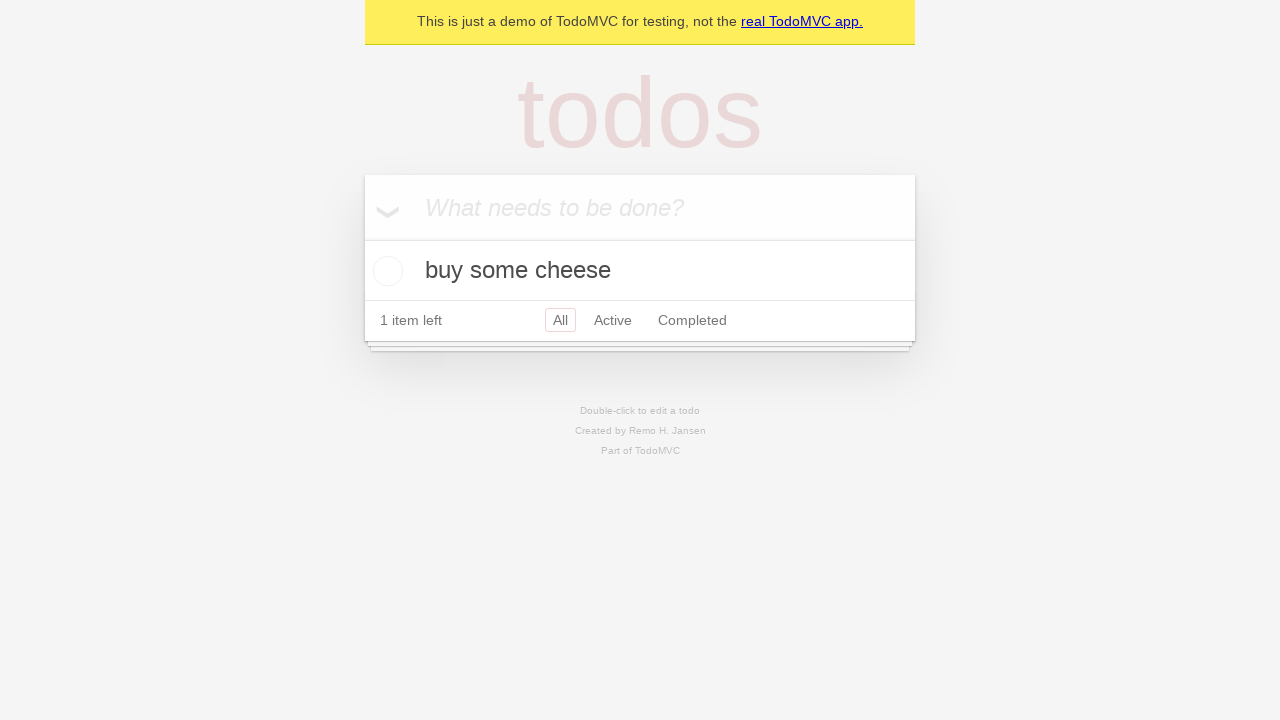

Filled todo input with 'feed the cat' on internal:attr=[placeholder="What needs to be done?"i]
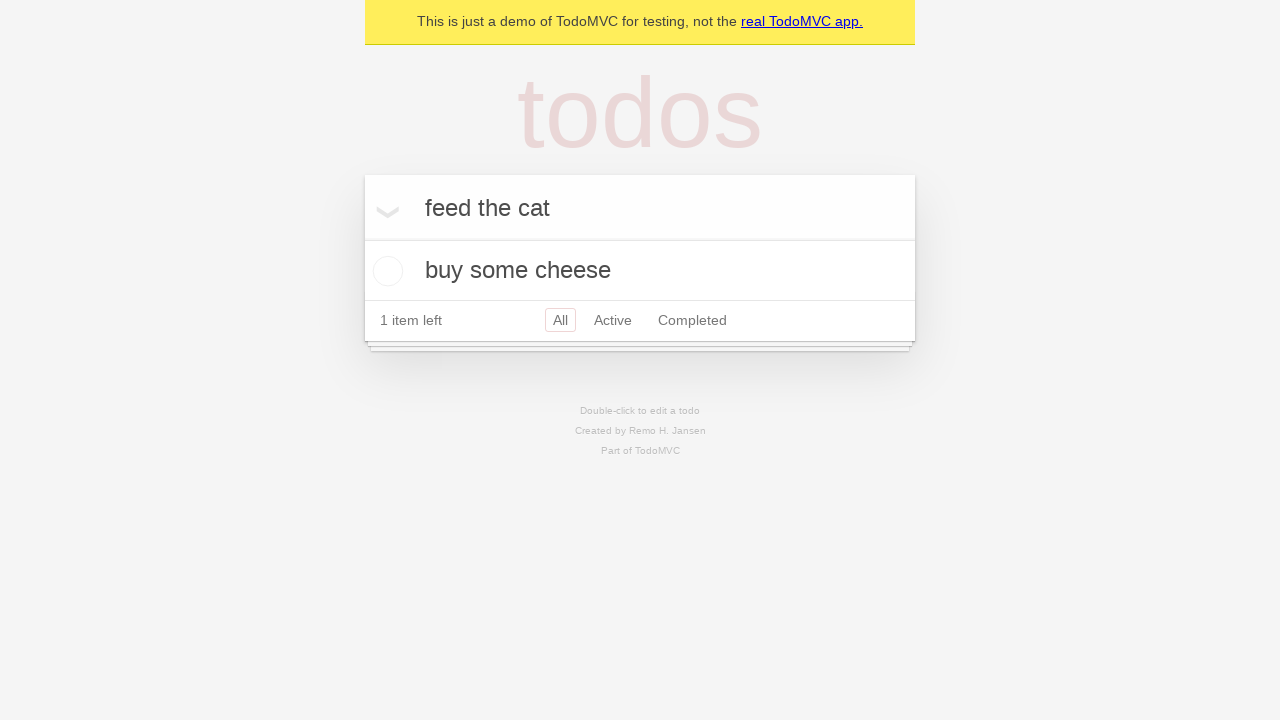

Pressed Enter to add second todo item on internal:attr=[placeholder="What needs to be done?"i]
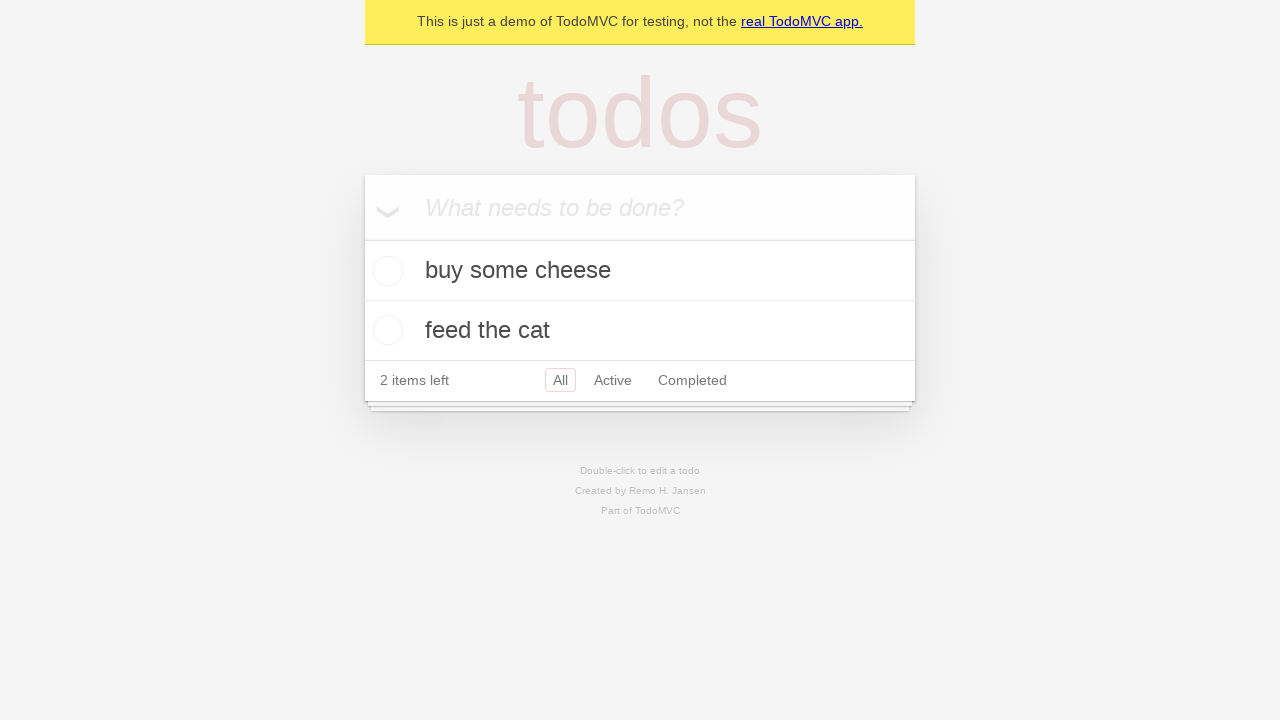

Filled todo input with 'book a doctors appointment' on internal:attr=[placeholder="What needs to be done?"i]
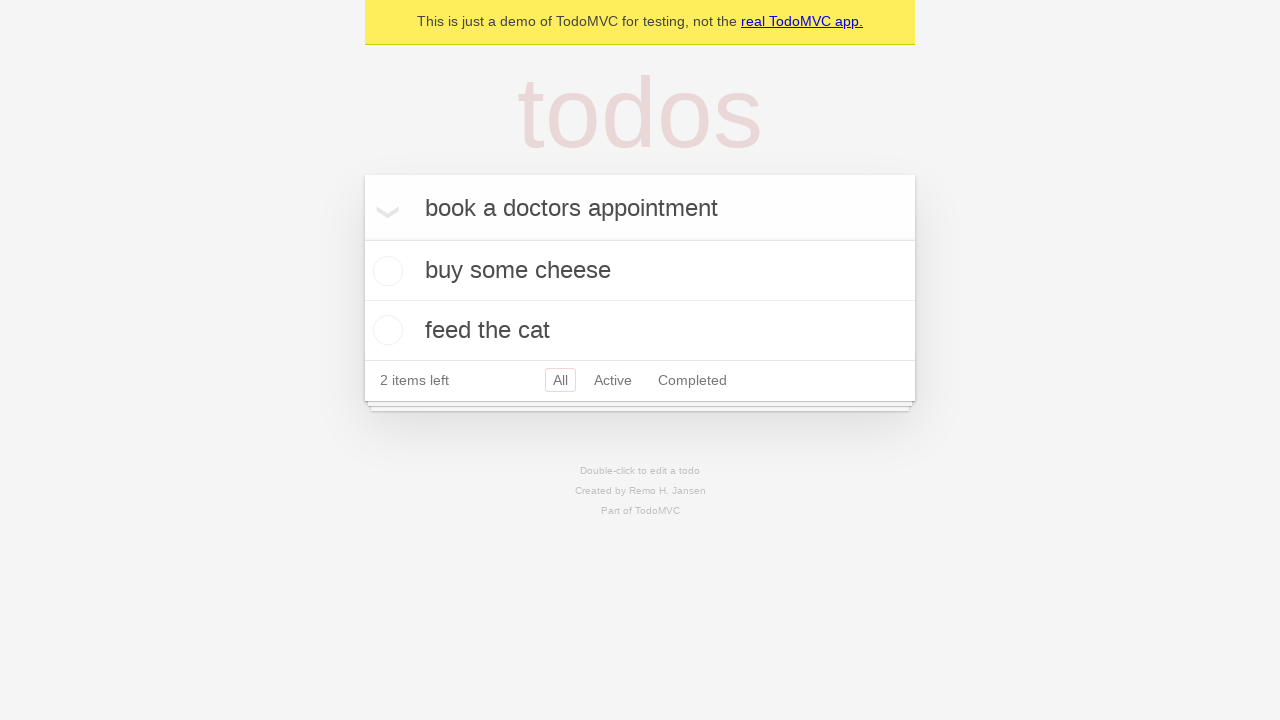

Pressed Enter to add third todo item on internal:attr=[placeholder="What needs to be done?"i]
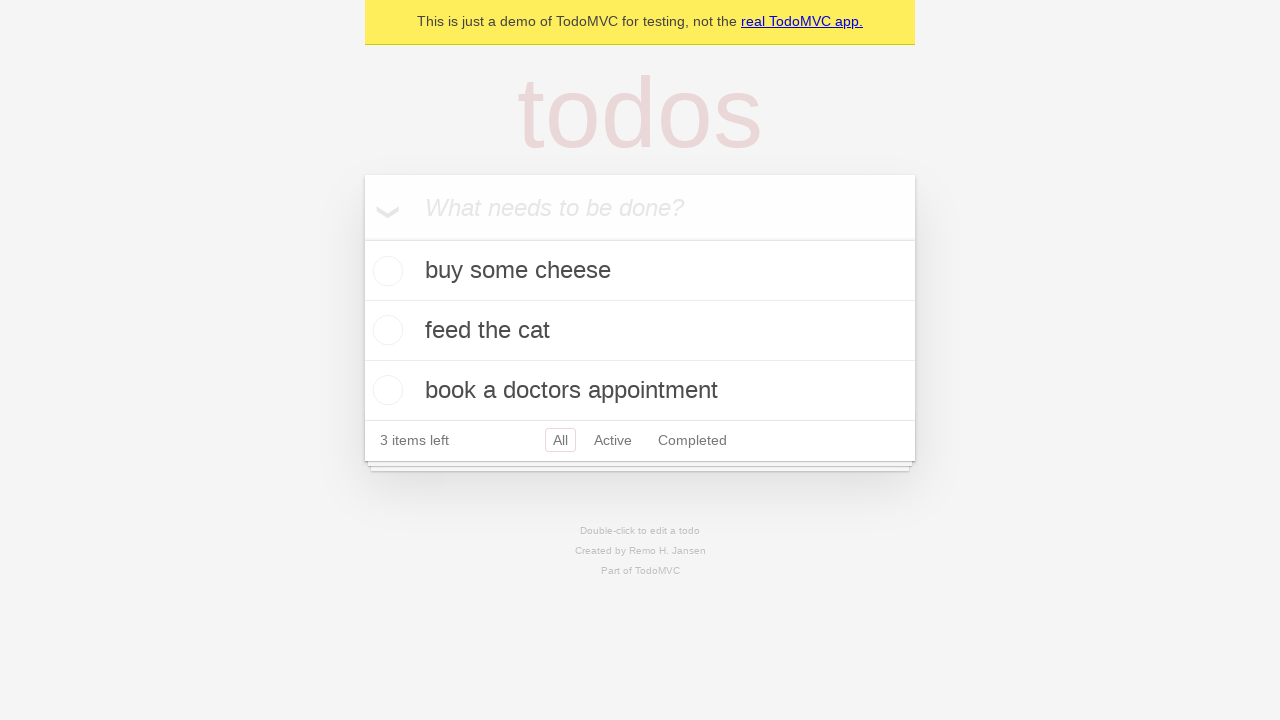

Checked 'Mark all as complete' checkbox to complete all items at (362, 238) on internal:label="Mark all as complete"i
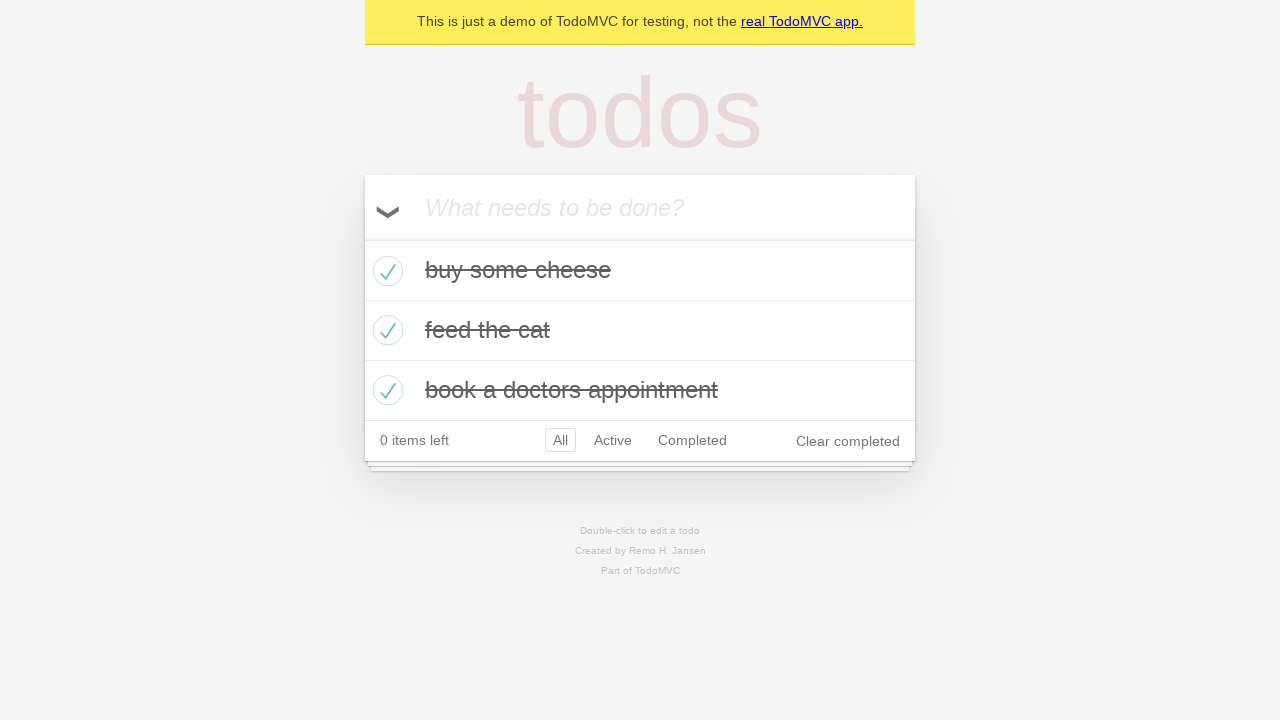

Unchecked 'Mark all as complete' checkbox to clear all completed states at (362, 238) on internal:label="Mark all as complete"i
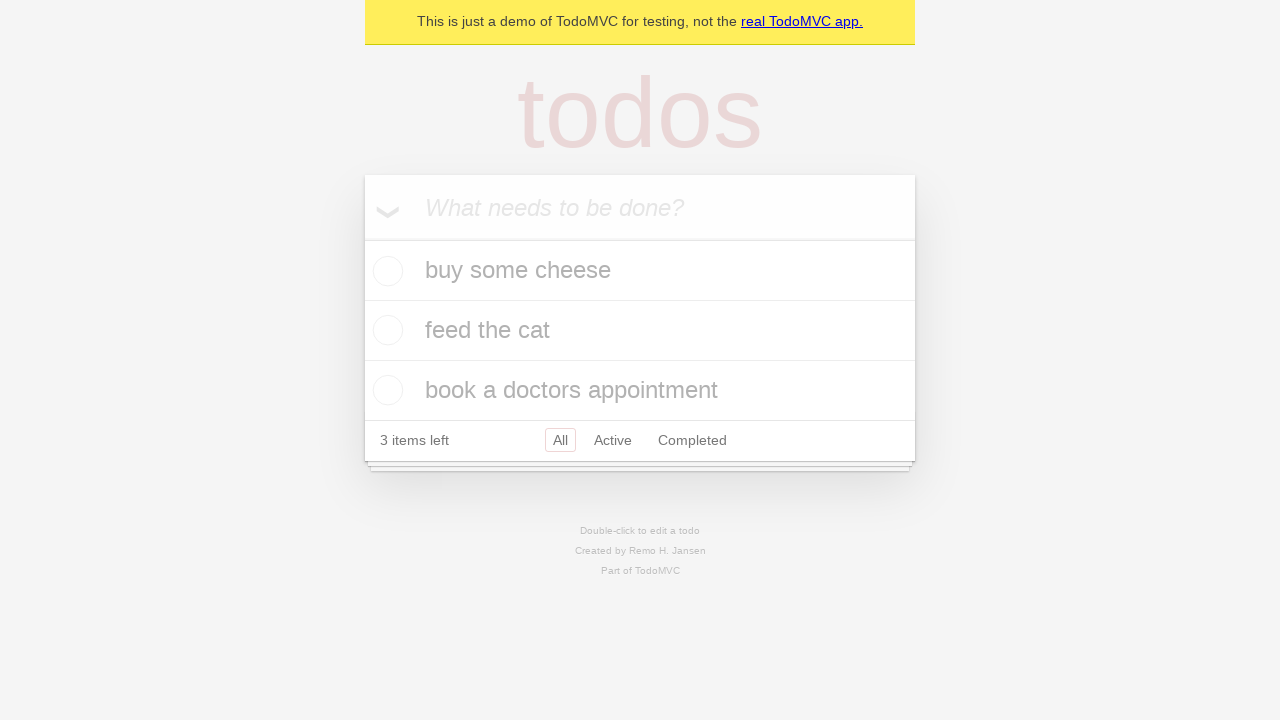

Verified that todo items are present in the DOM
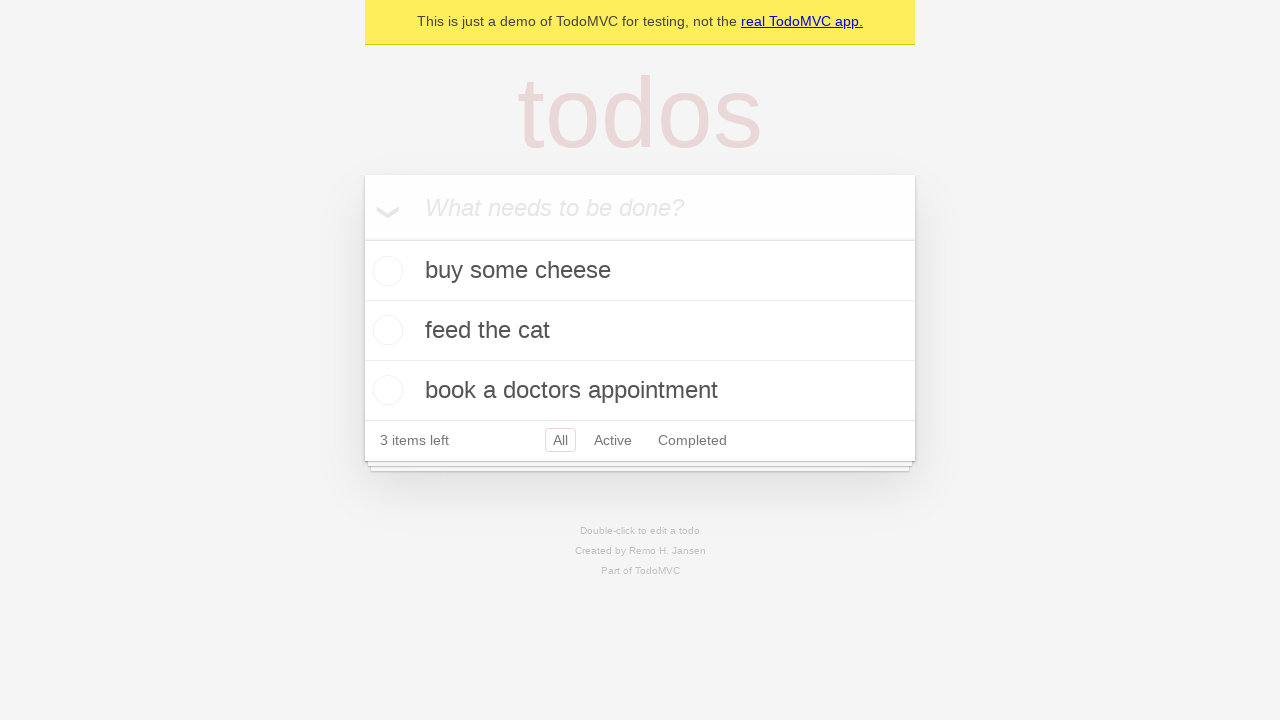

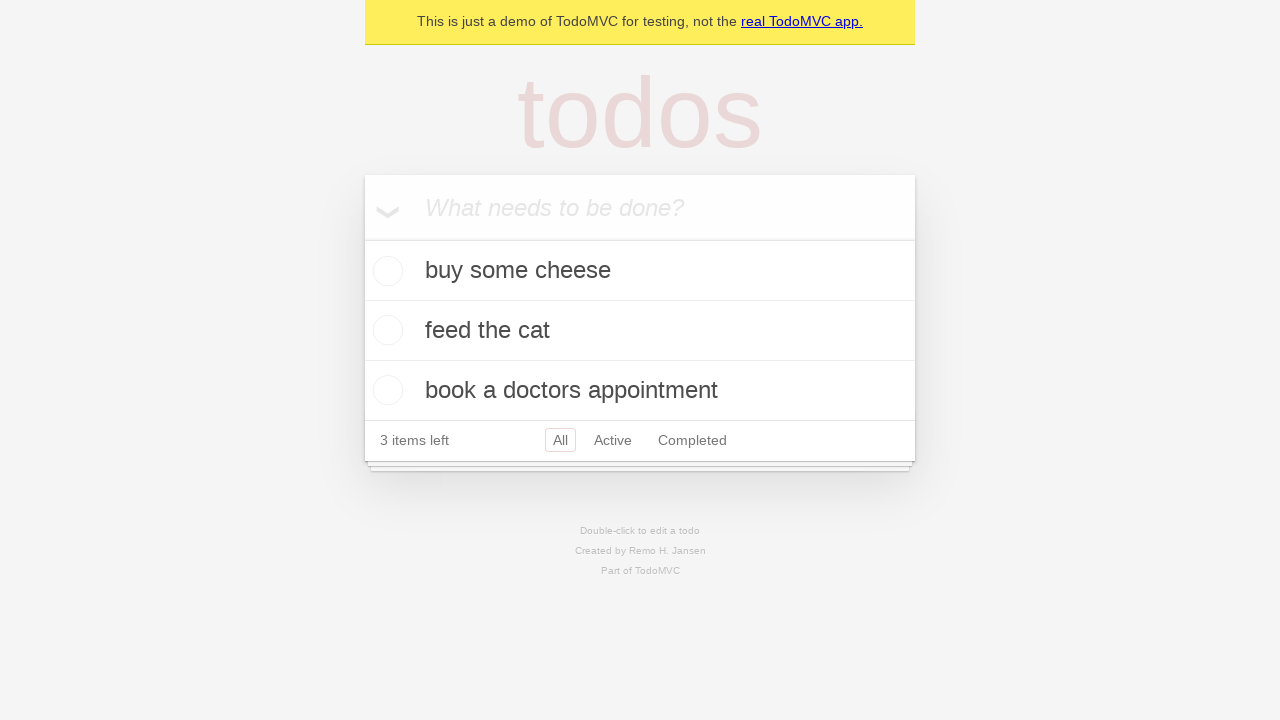